Tests checkbox and radio button selection on an automation practice page by selecting specific options and verifying they are selected

Starting URL: https://rahulshettyacademy.com/AutomationPractice/

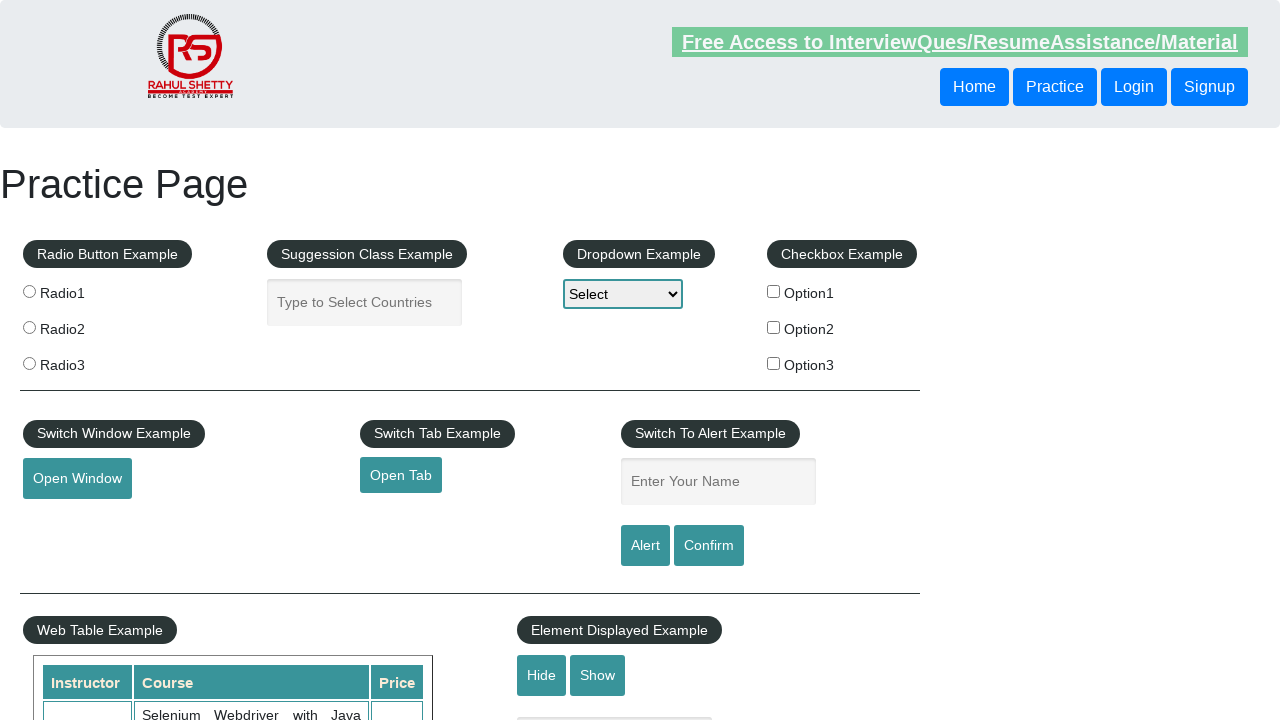

Navigated to automation practice page
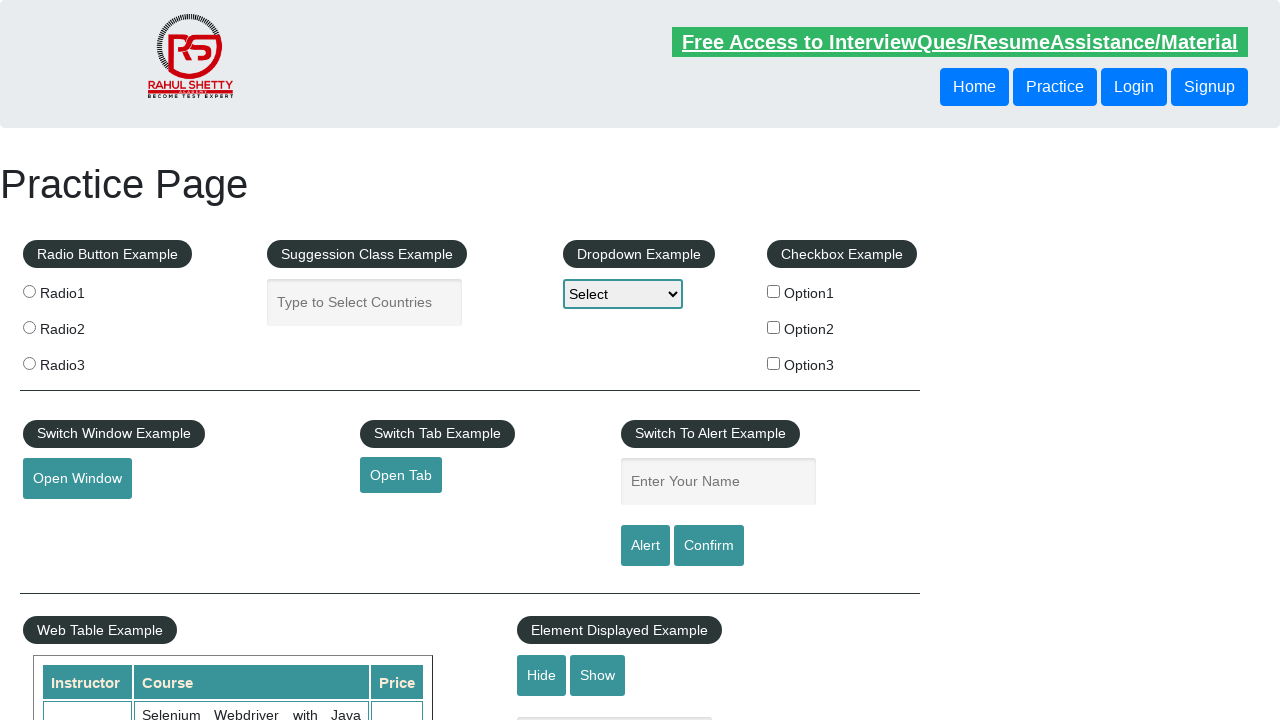

Located all checkbox elements
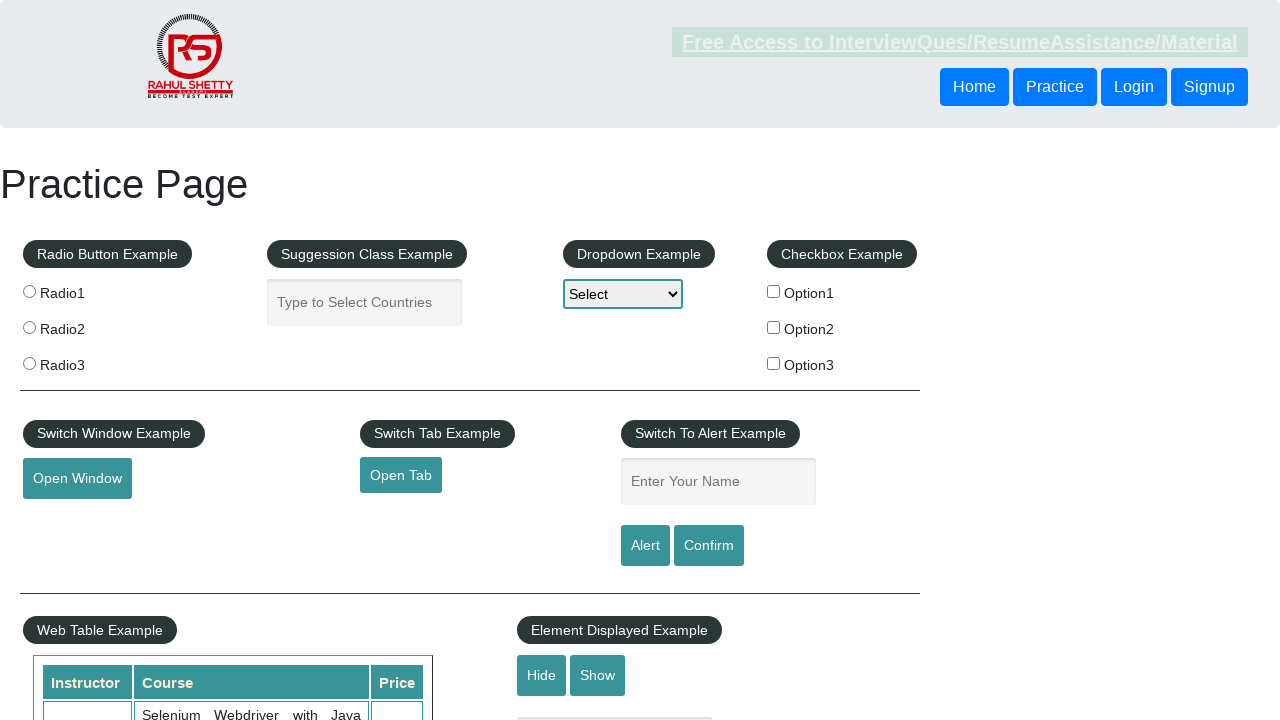

Retrieved checkbox element at index 0
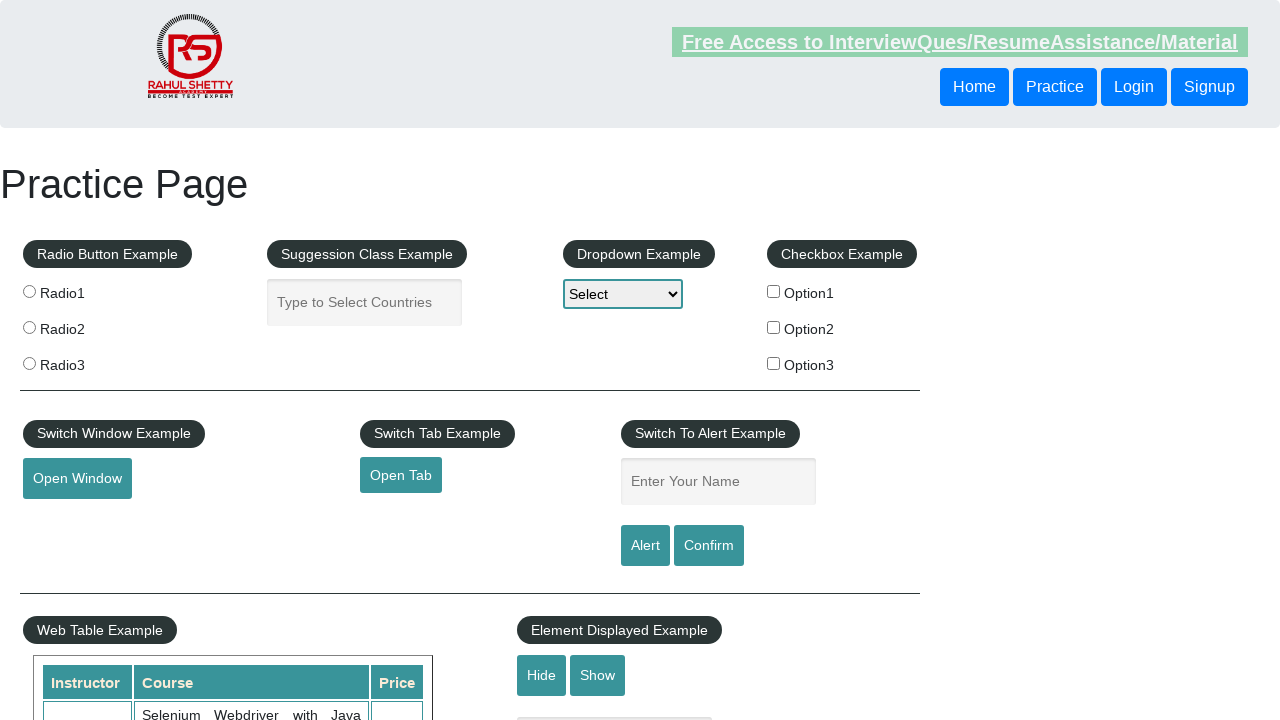

Retrieved checkbox element at index 1
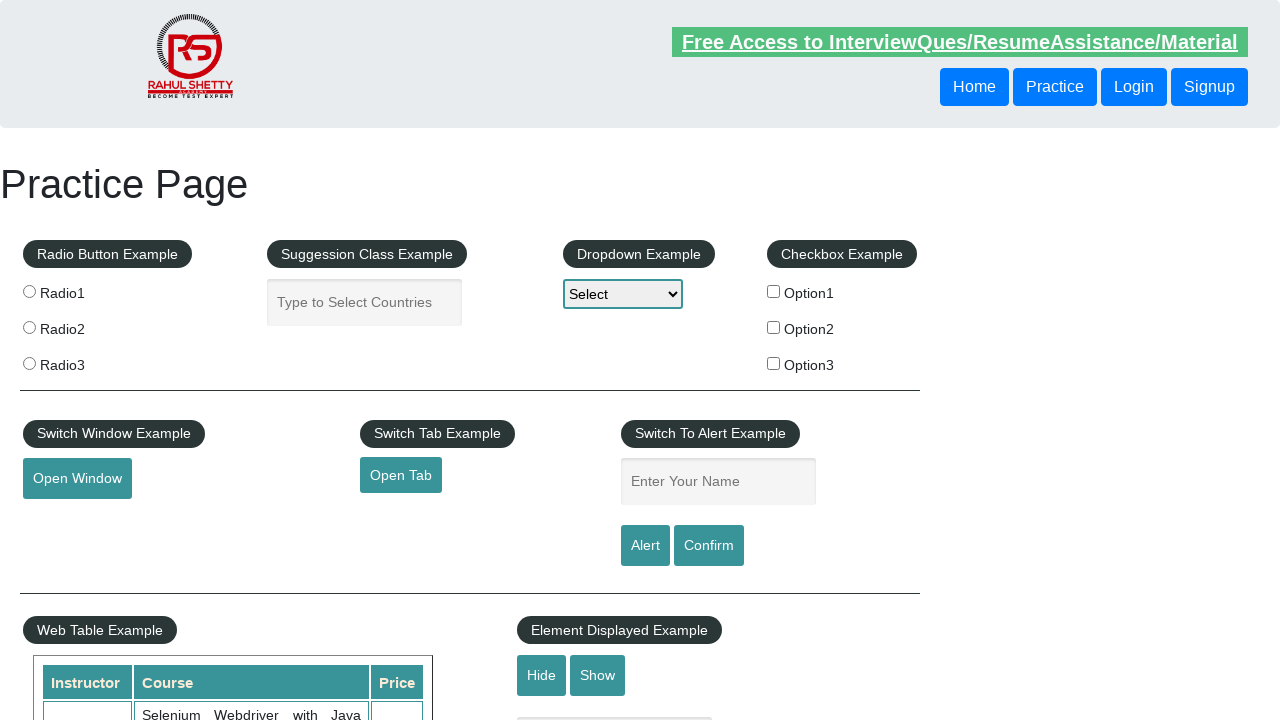

Found checkbox with value 'option2'
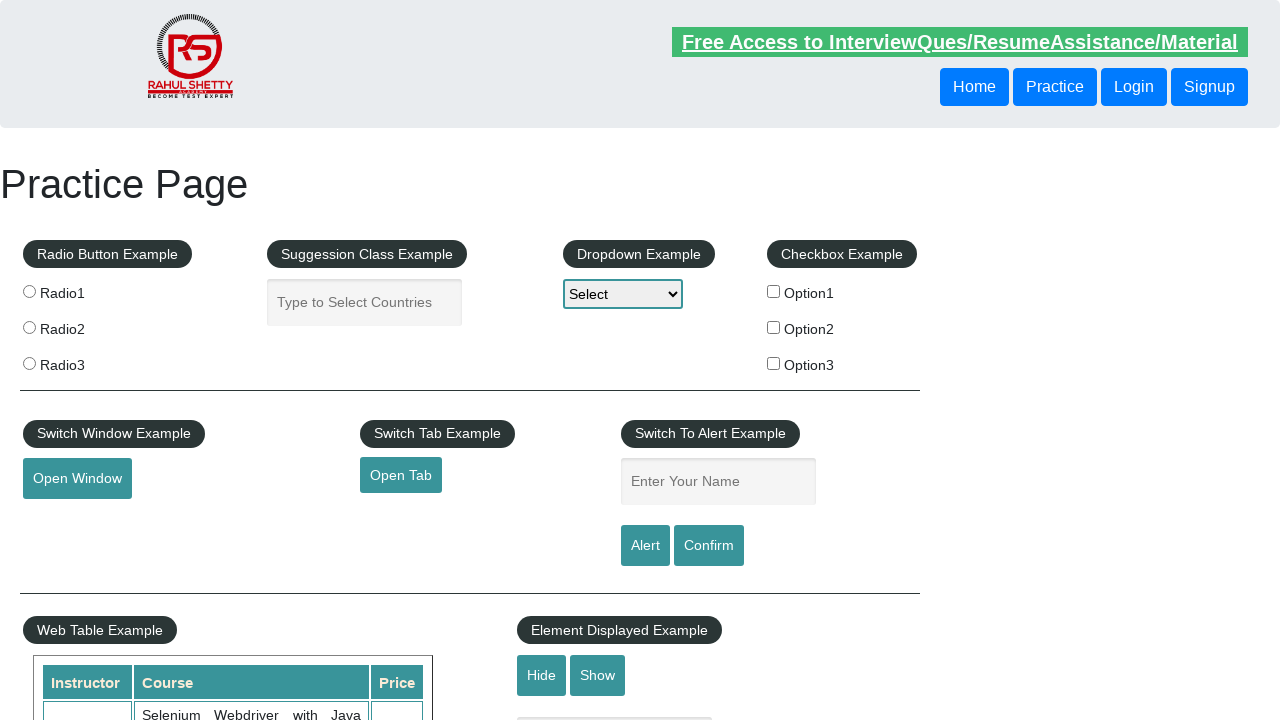

Clicked checkbox with value 'option2' at (774, 327) on xpath=//input[@type='checkbox'] >> nth=1
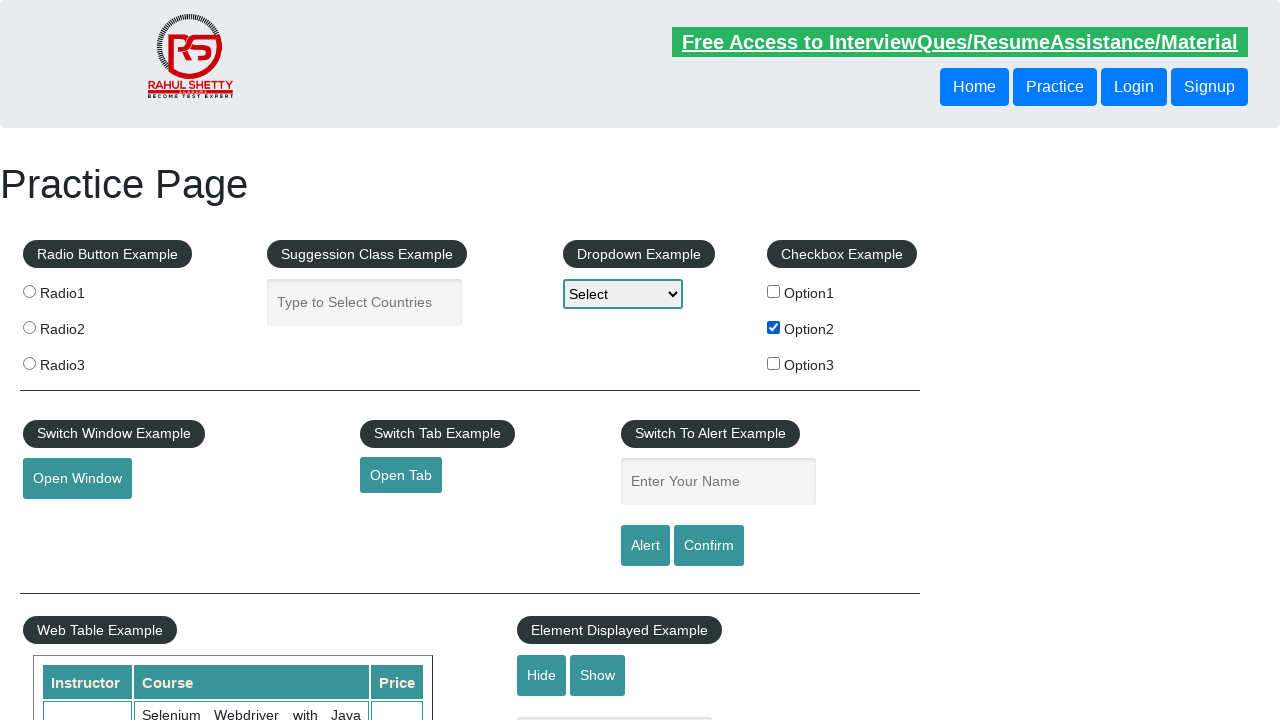

Verified checkbox with value 'option2' is checked
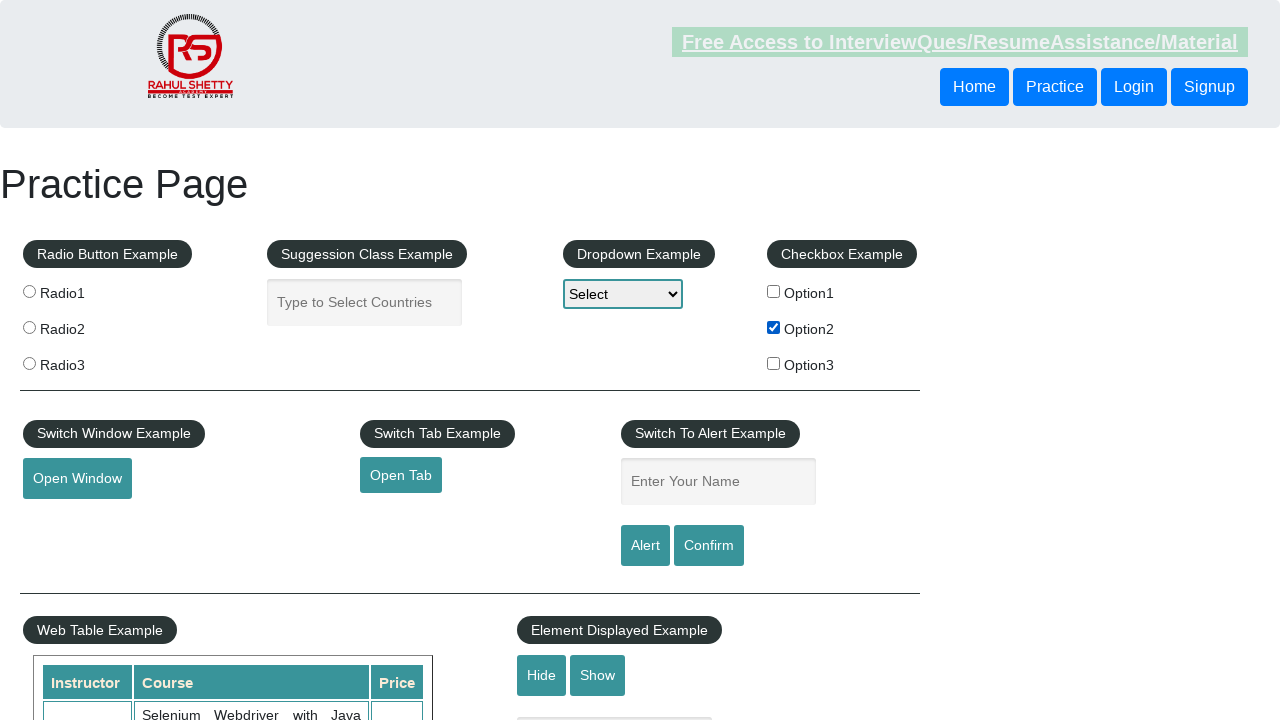

Located all radio button elements
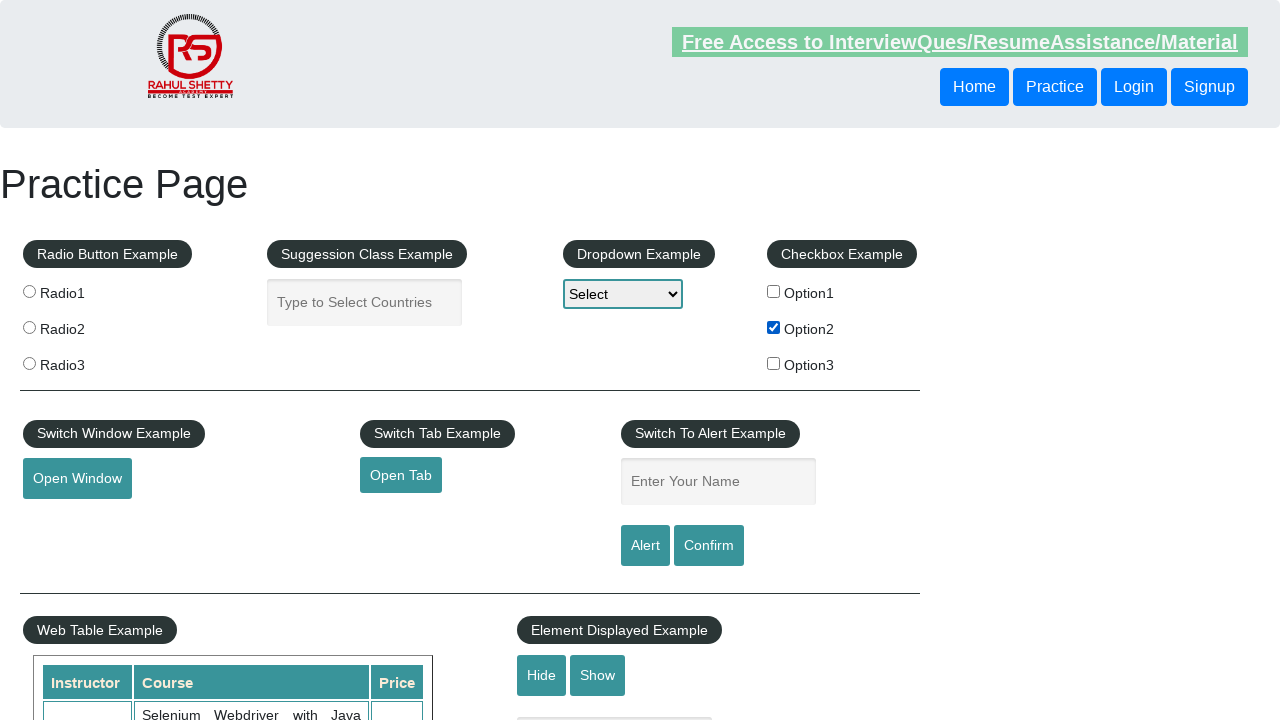

Retrieved radio button element at index 0
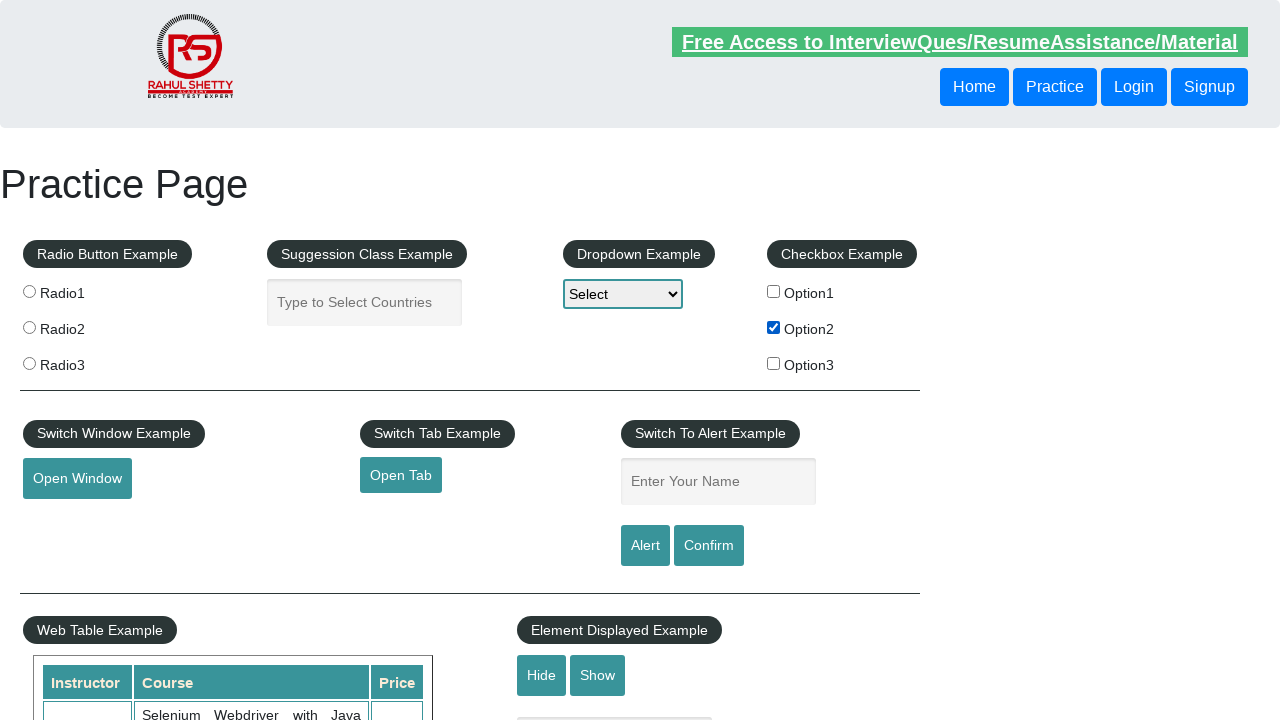

Retrieved radio button element at index 1
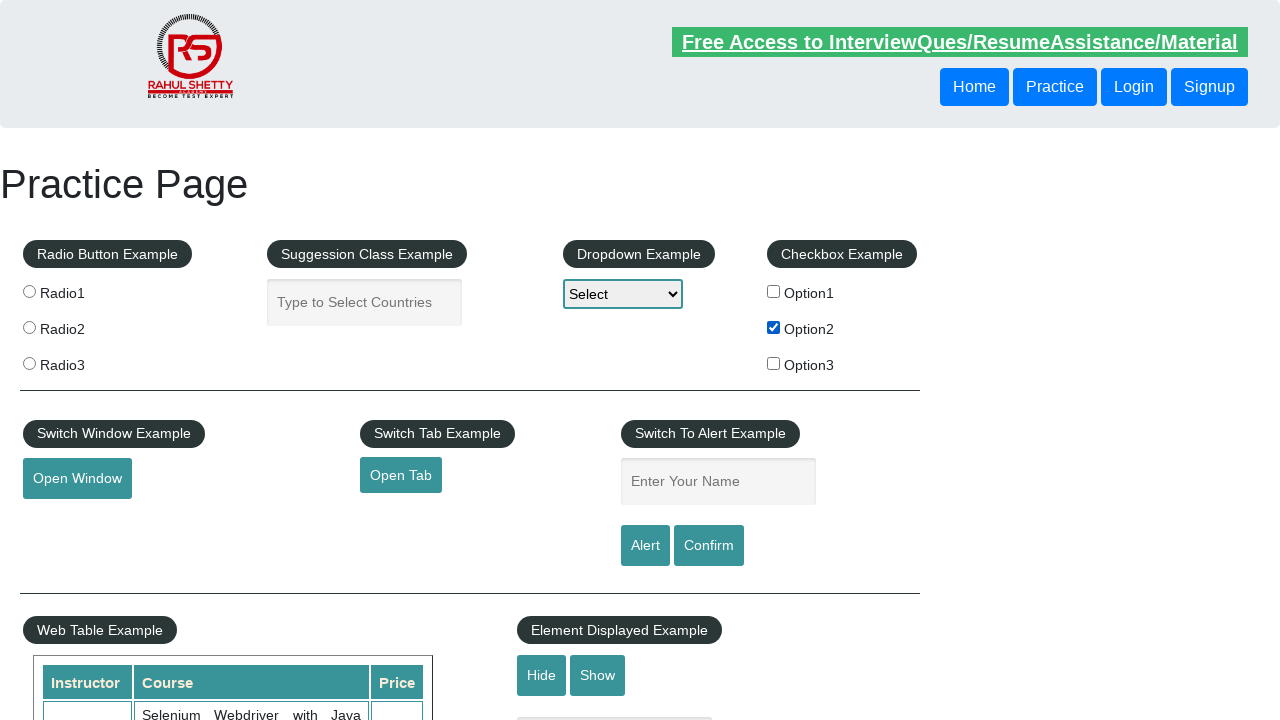

Found radio button with value 'radio2'
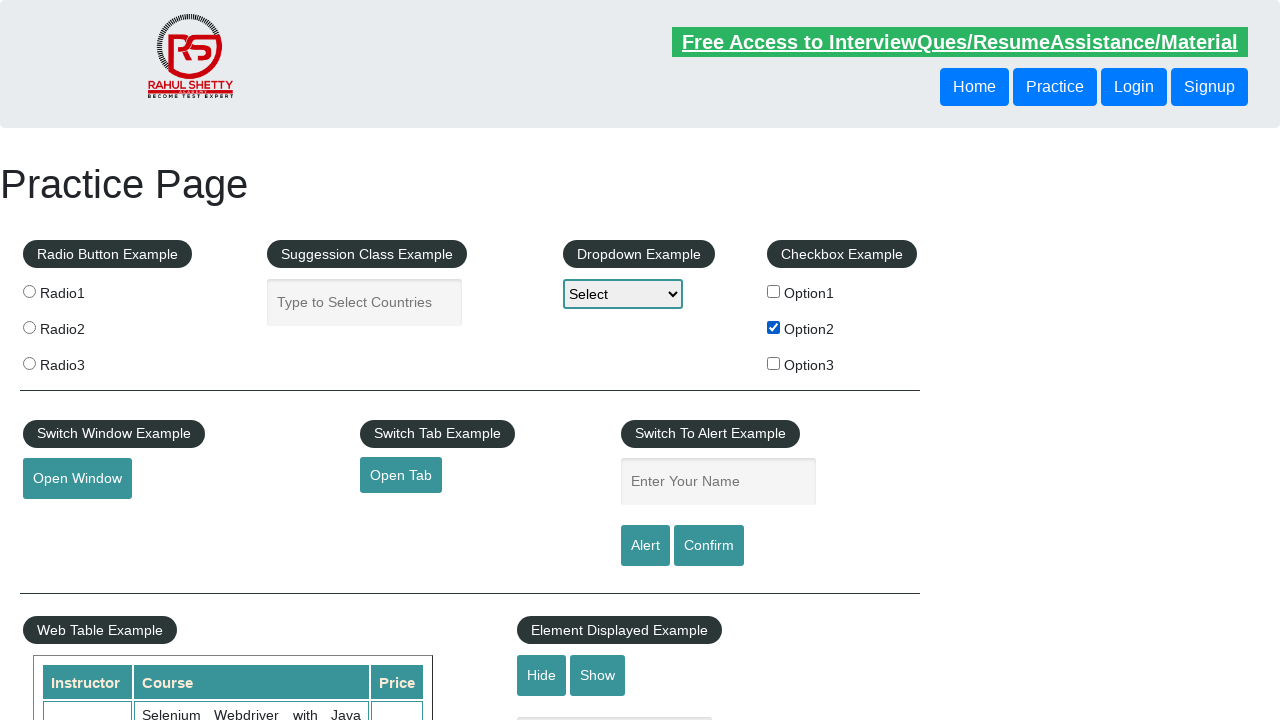

Clicked radio button with value 'radio2' at (29, 327) on xpath=//input[@type='radio'] >> nth=1
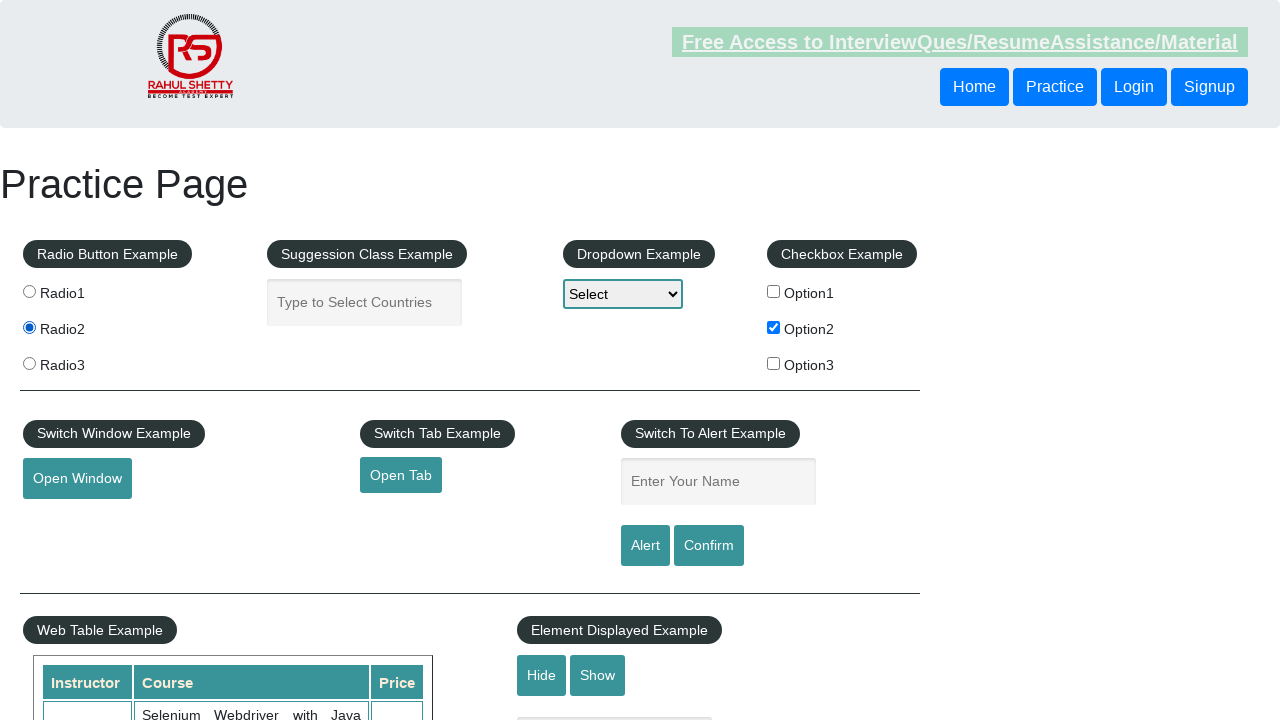

Verified radio button with value 'radio2' is checked
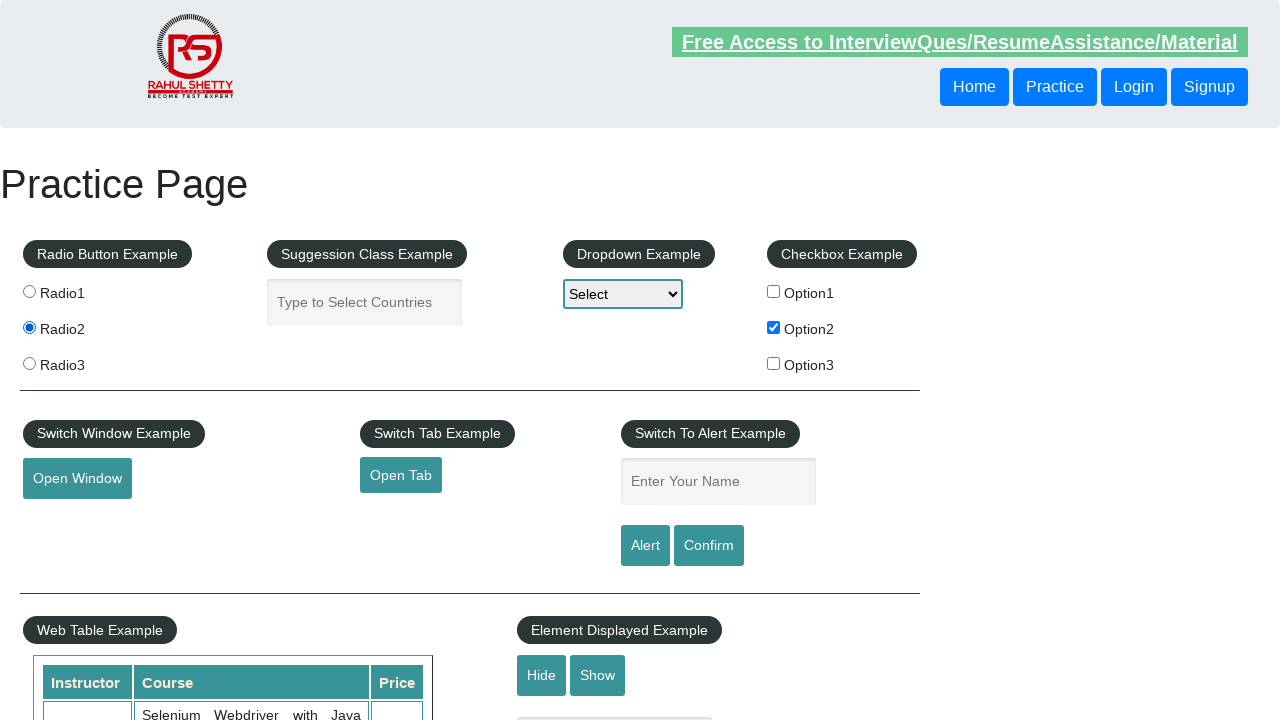

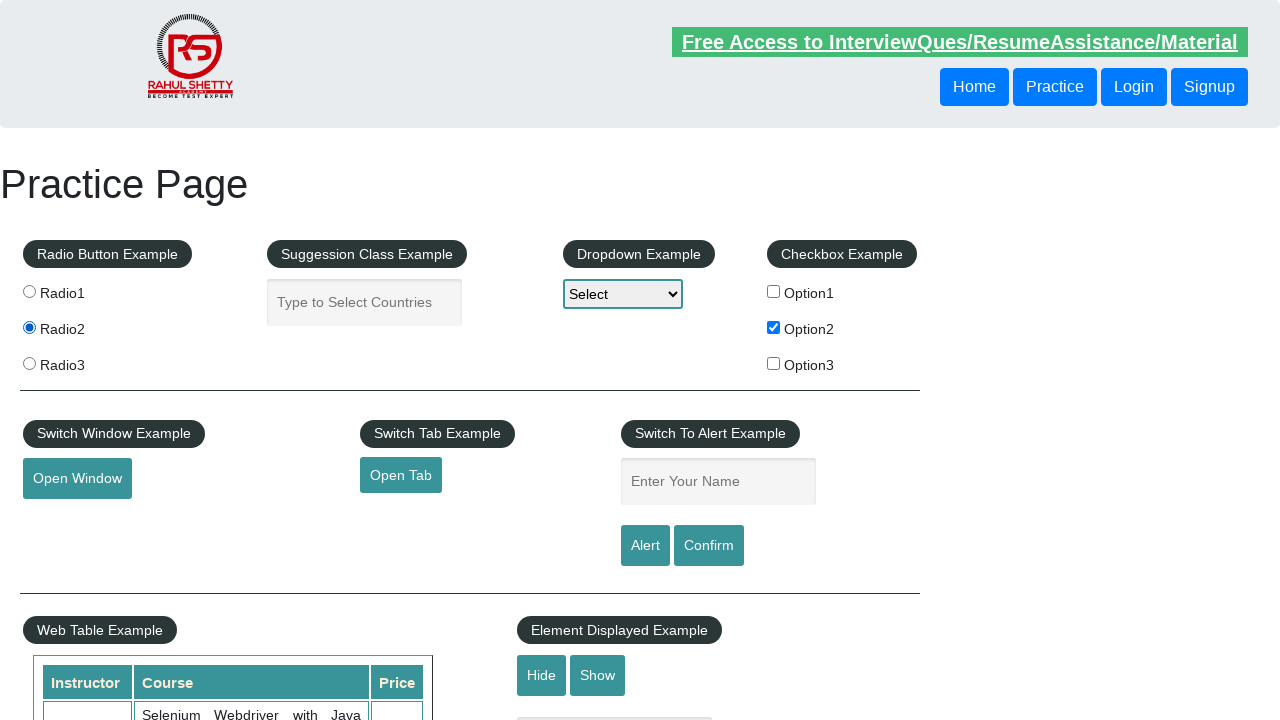